Tests drag and drop functionality by dragging an element and dropping it onto a target area

Starting URL: https://jqueryui.com/resources/demos/droppable/default.html

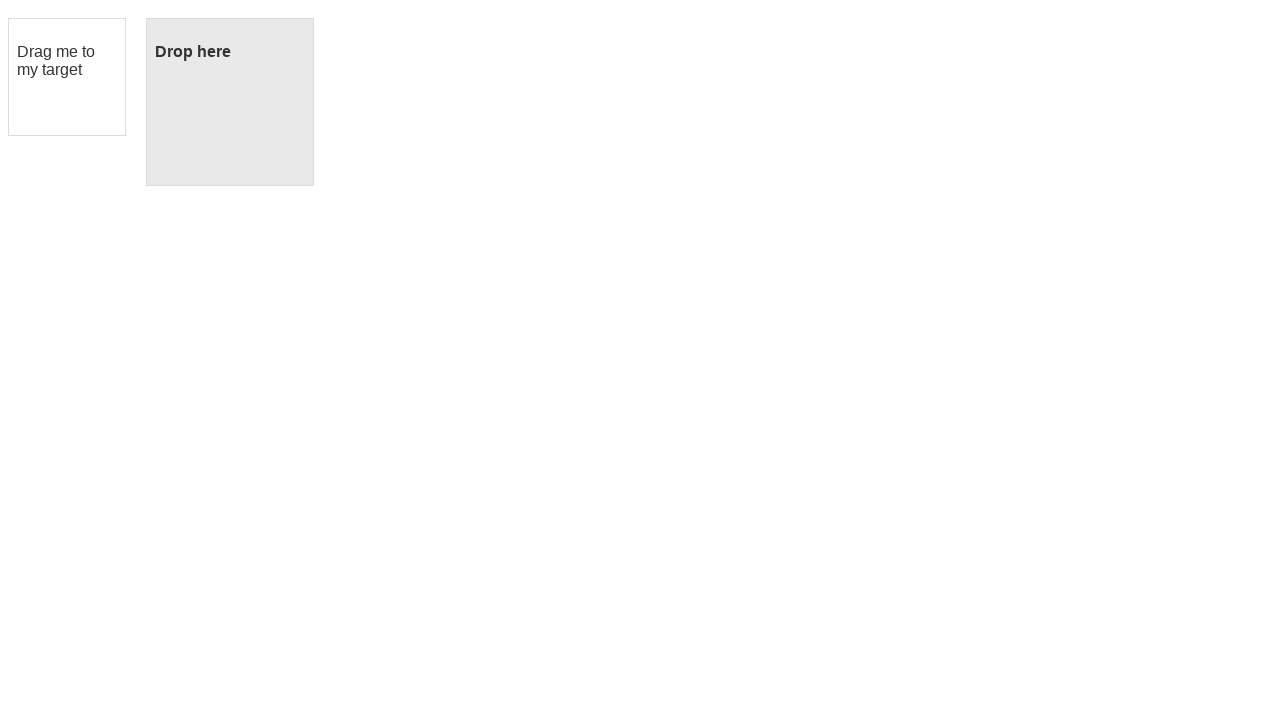

Navigated to jQuery UI droppable demo page
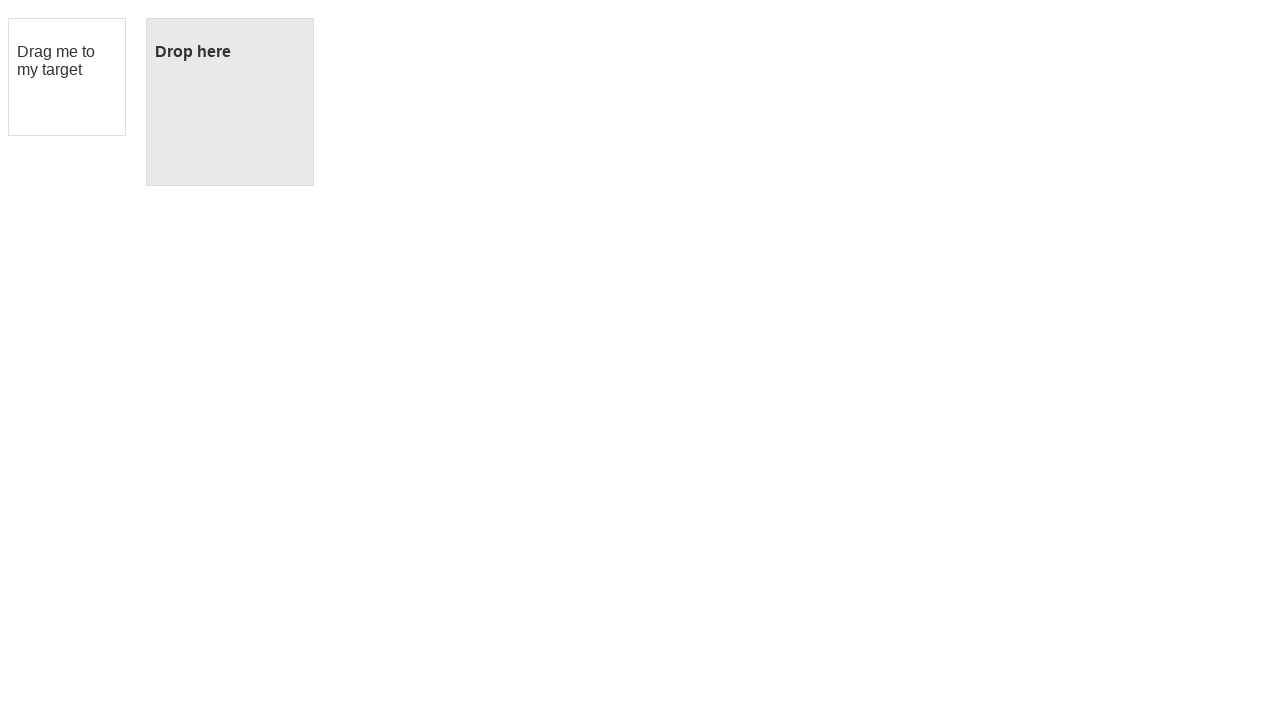

Located draggable element
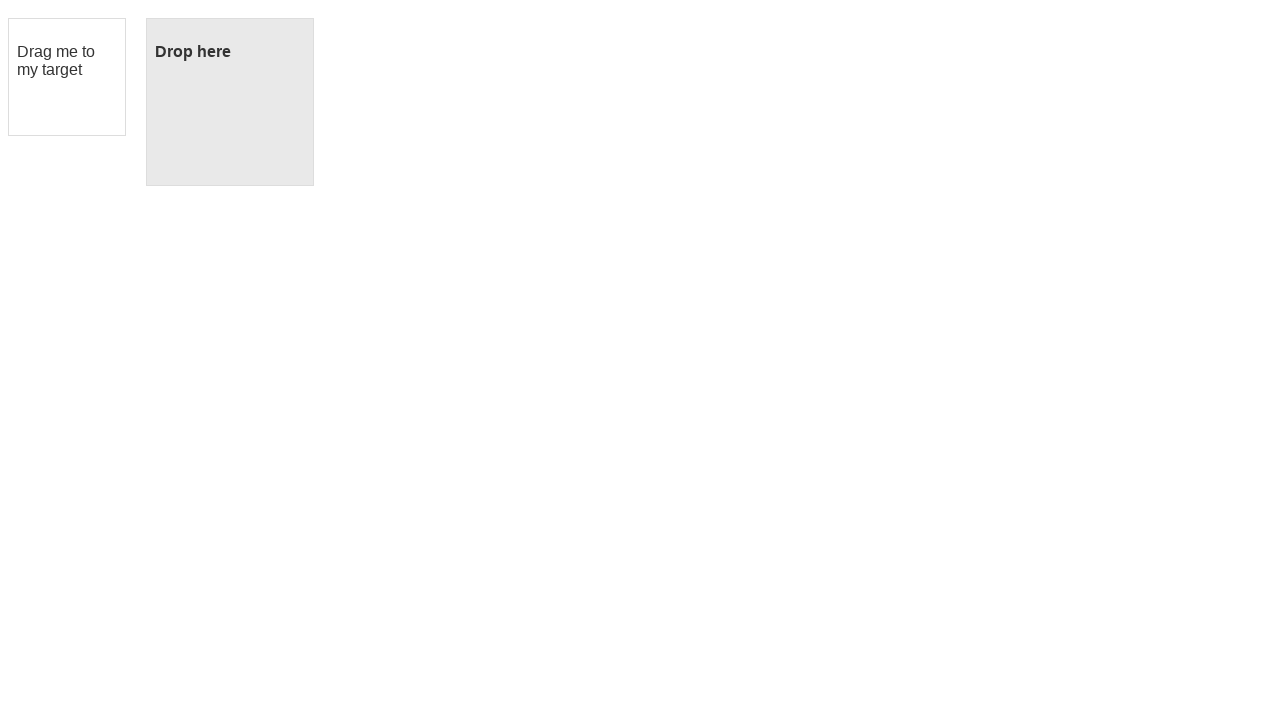

Located droppable target element
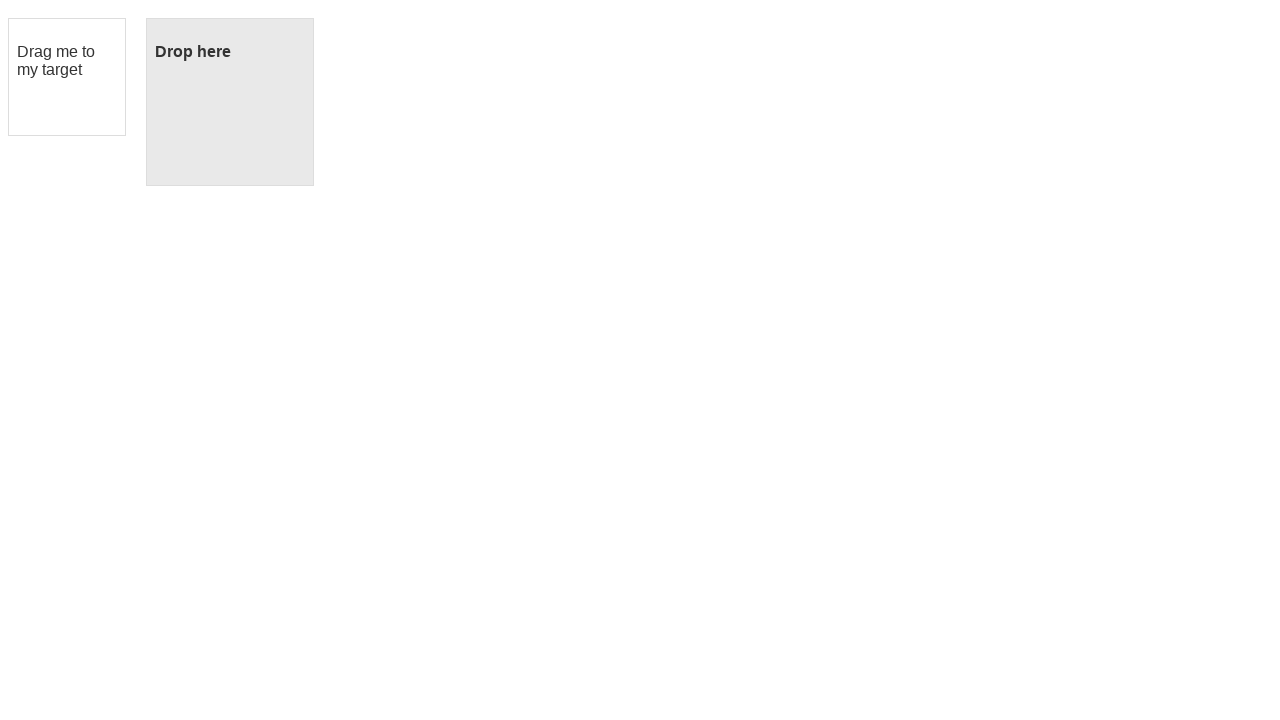

Dragged and dropped element onto target area at (230, 102)
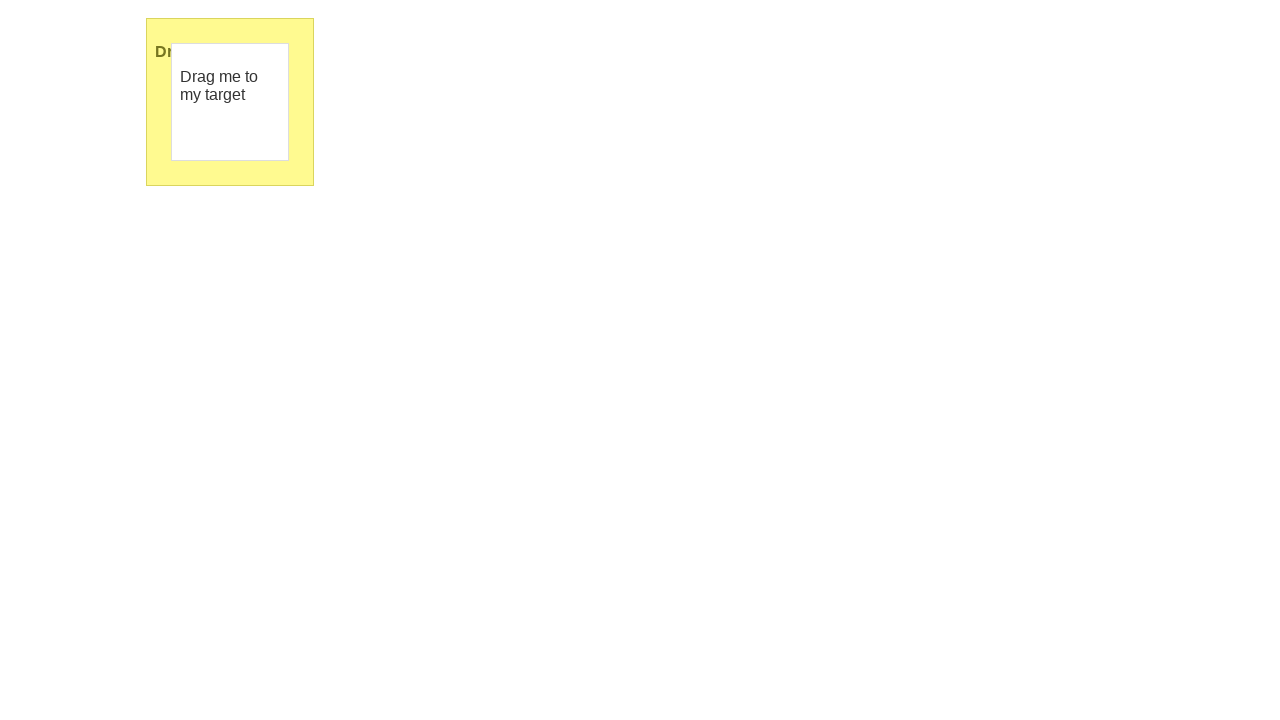

Waited for drag and drop animation to complete
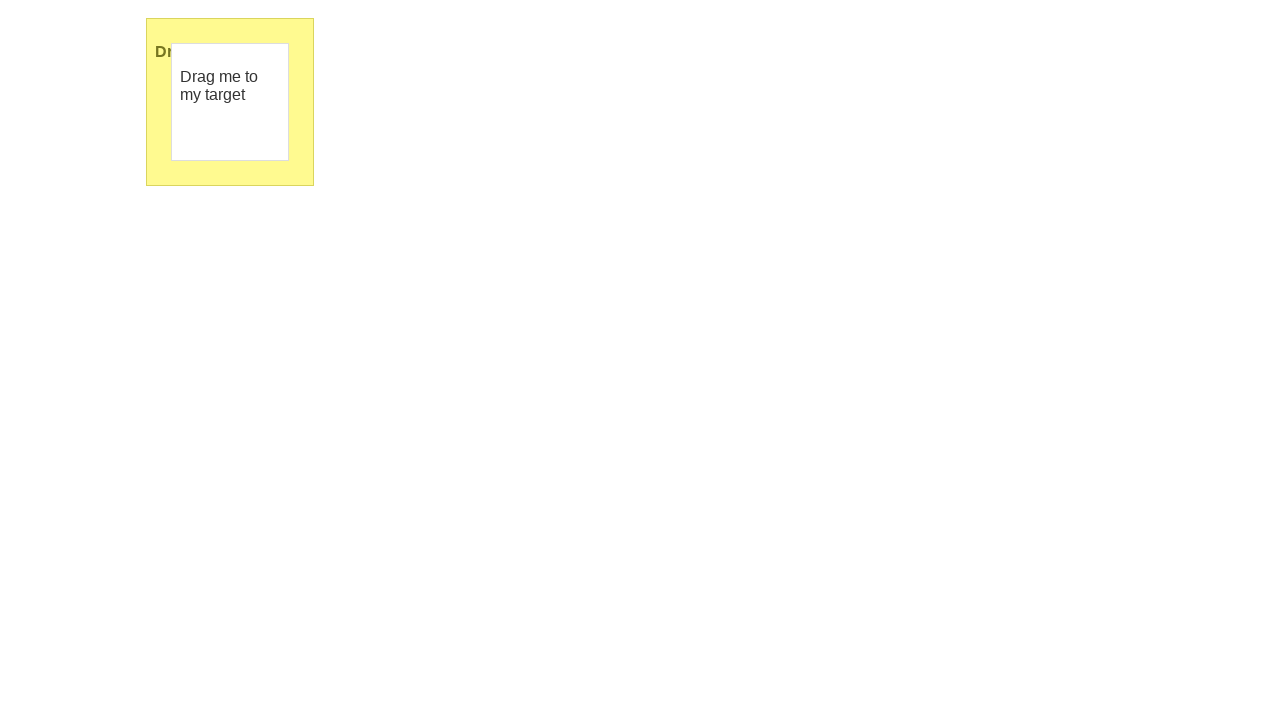

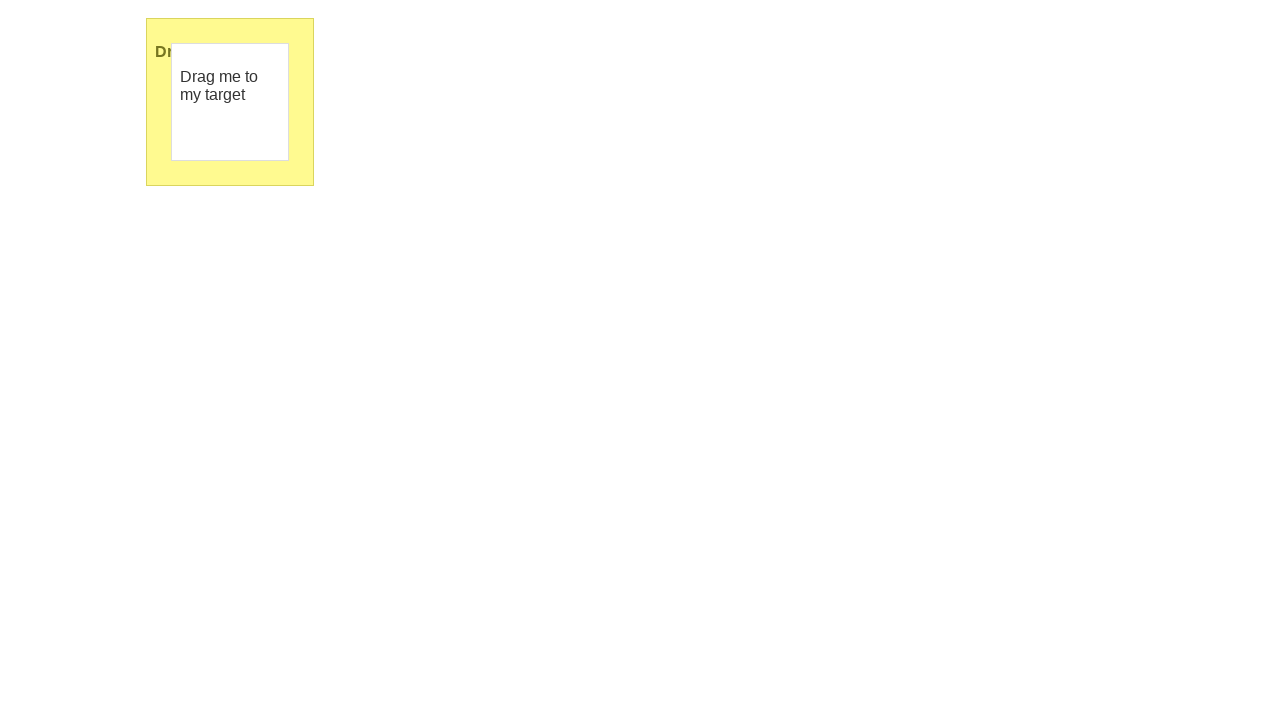